Tests the Sauce Labs demo request form by filling in the email field and clicking the submit button

Starting URL: https://saucelabs.com/request-demo

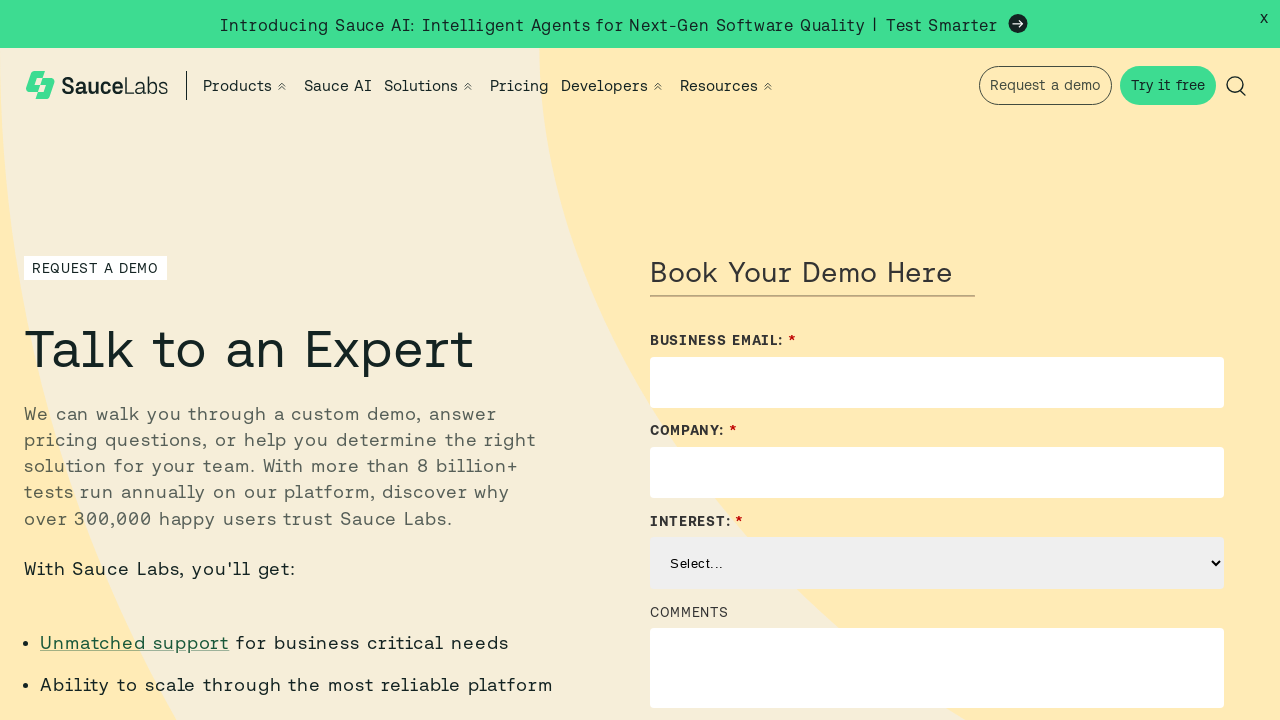

Email field became visible
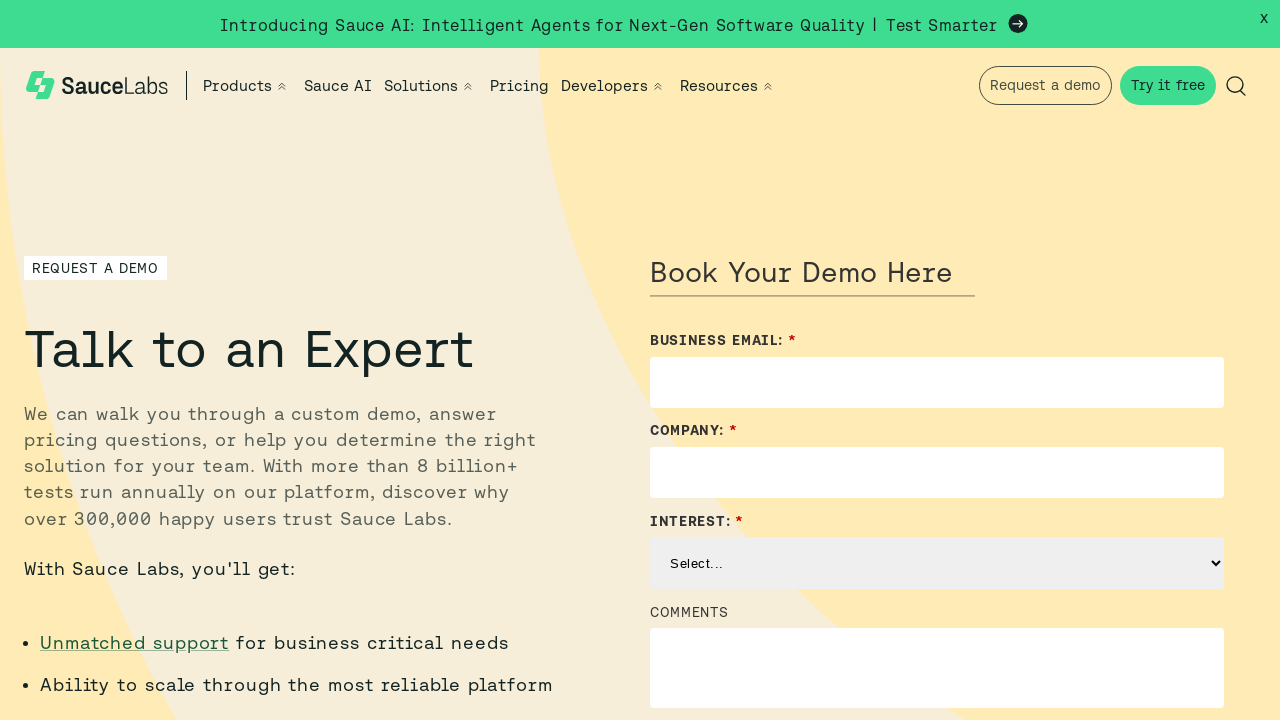

Filled email field with 'john.doe@example.com' on #Email
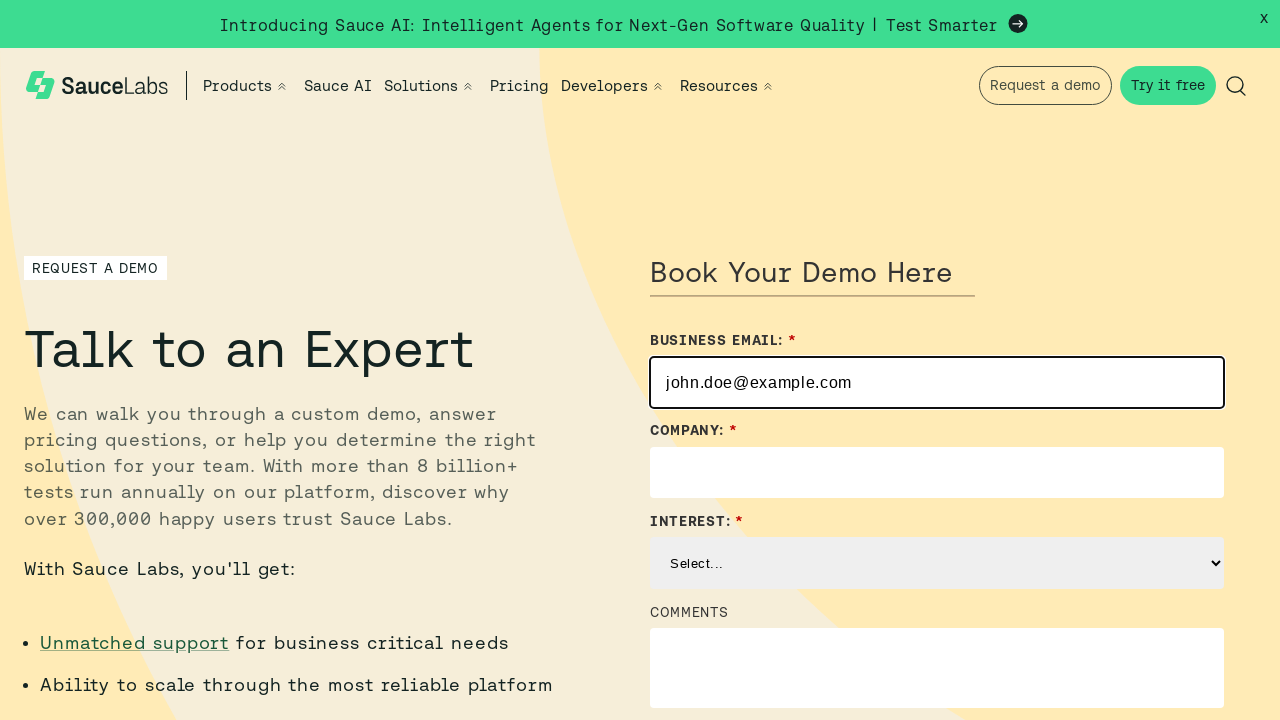

Submit button became visible
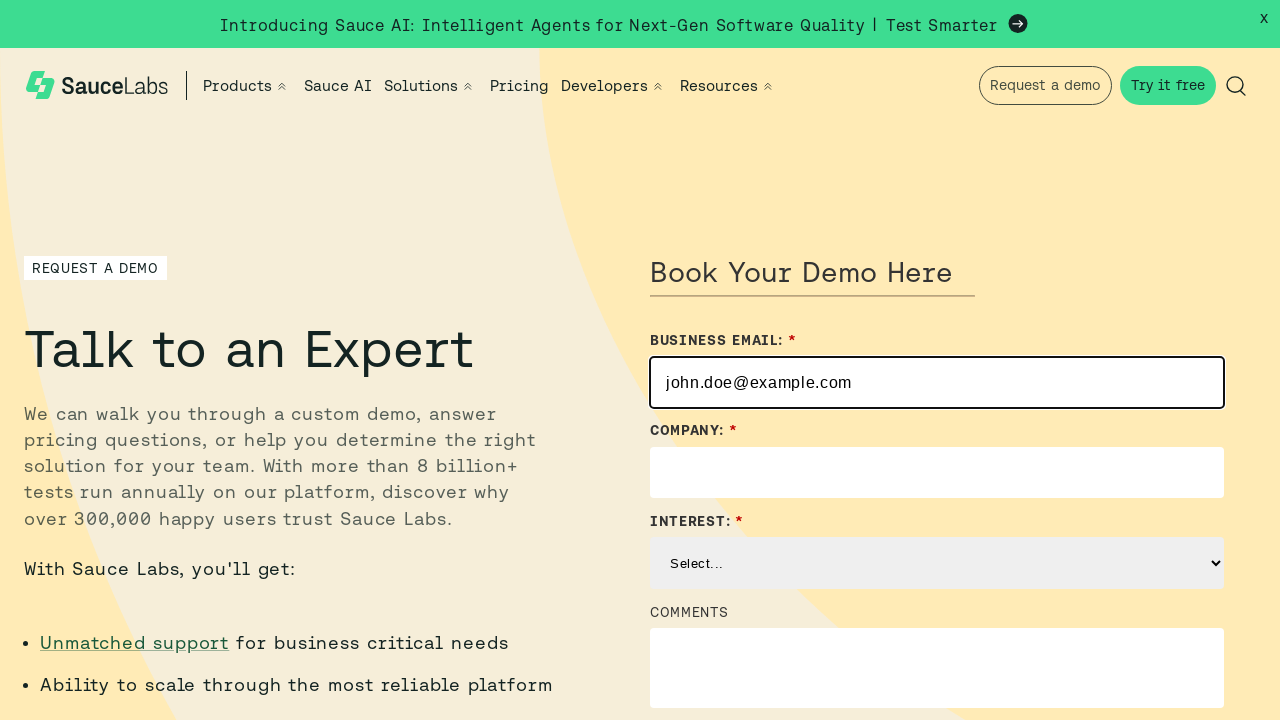

Clicked submit button to submit the demo request form at (696, 360) on xpath=//button[@type='submit']
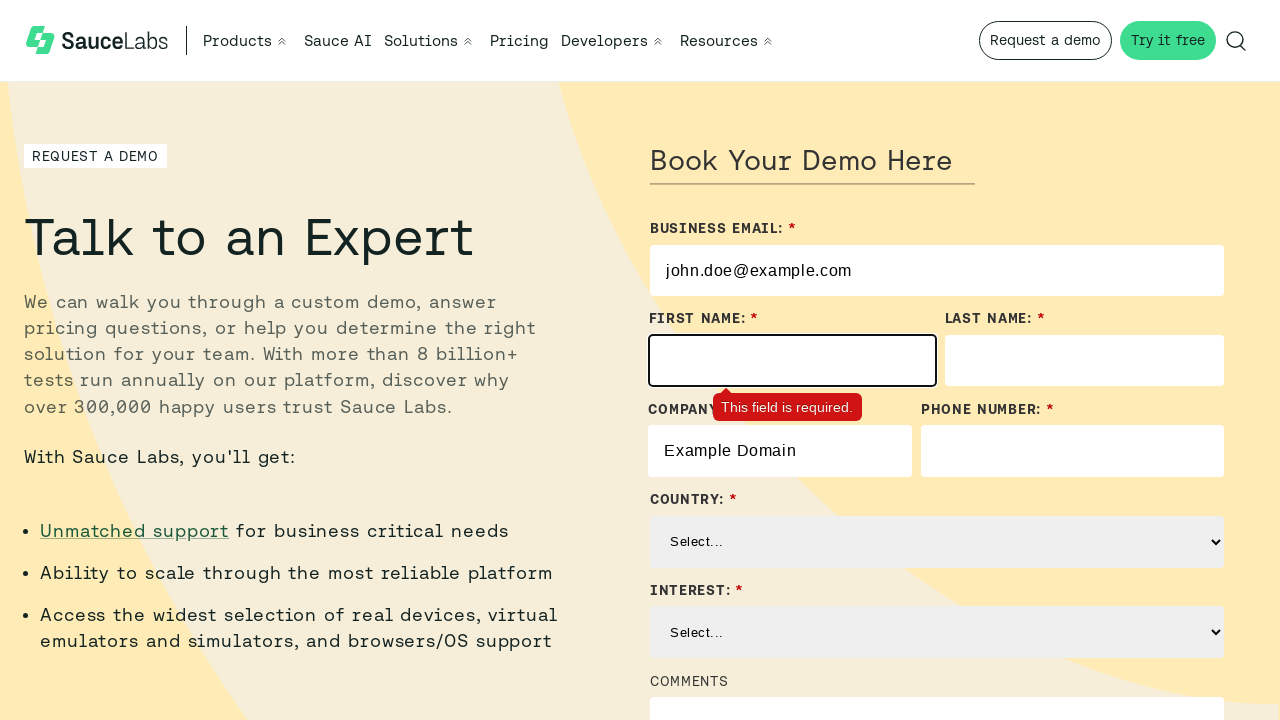

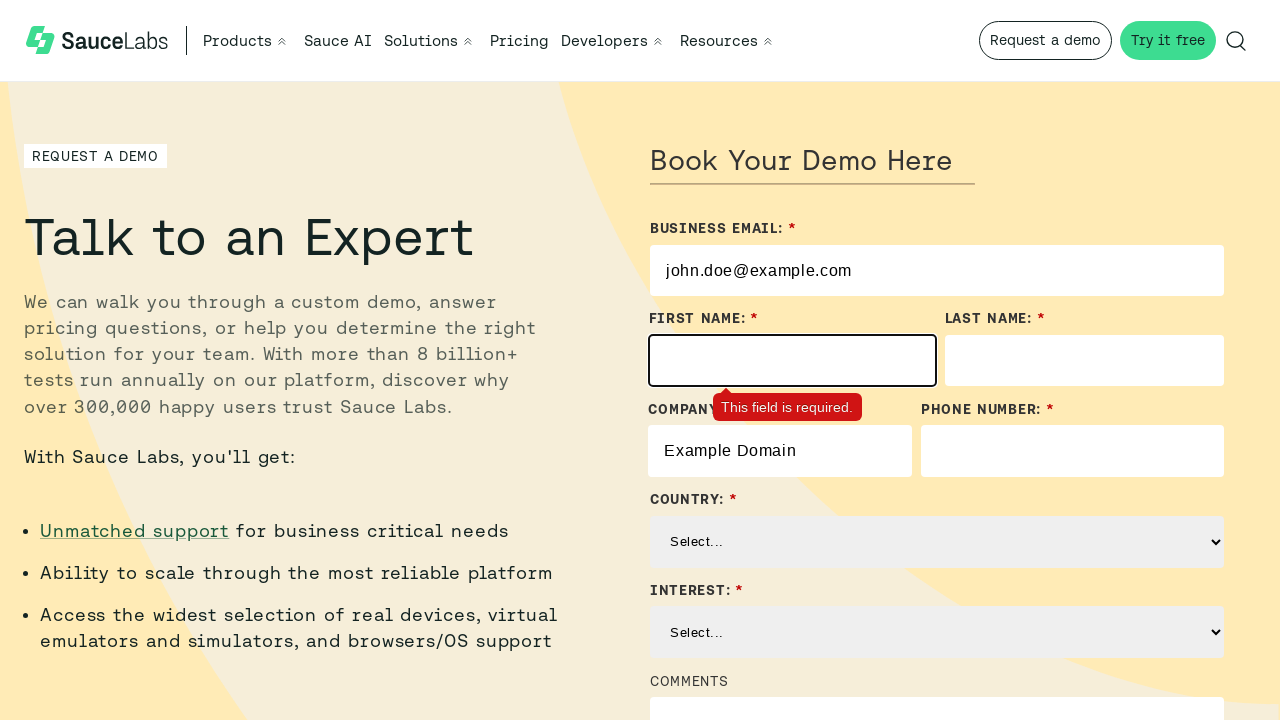